Tests navigation to GitHub Terms page by clicking the Terms link and verifying the page loads

Starting URL: https://github.com/

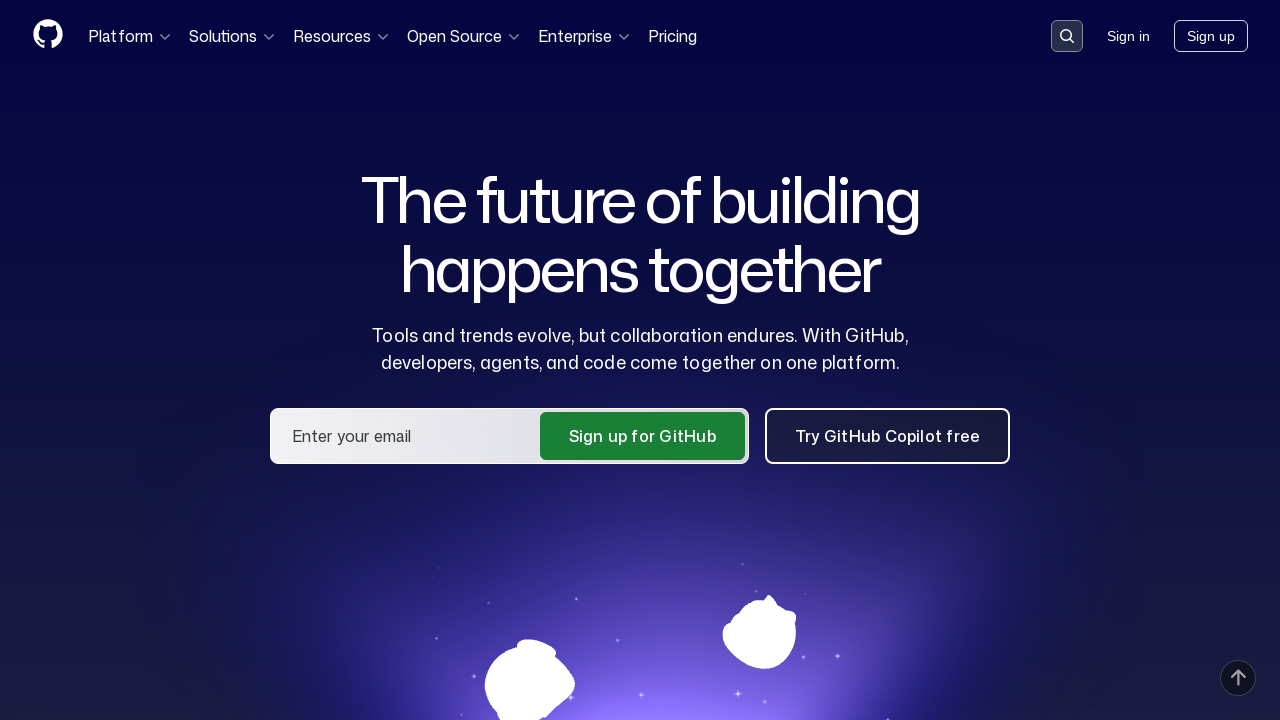

Clicked on Terms link at (154, 669) on a:has-text('Terms')
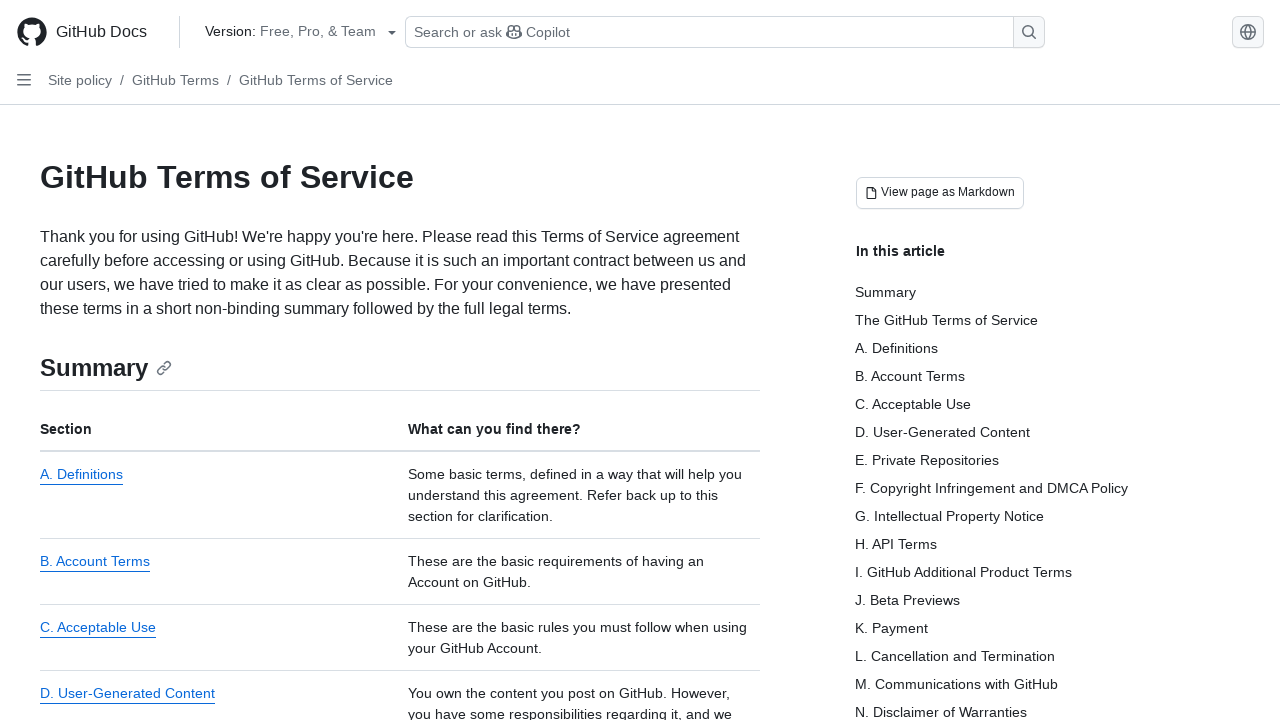

Terms page loaded successfully
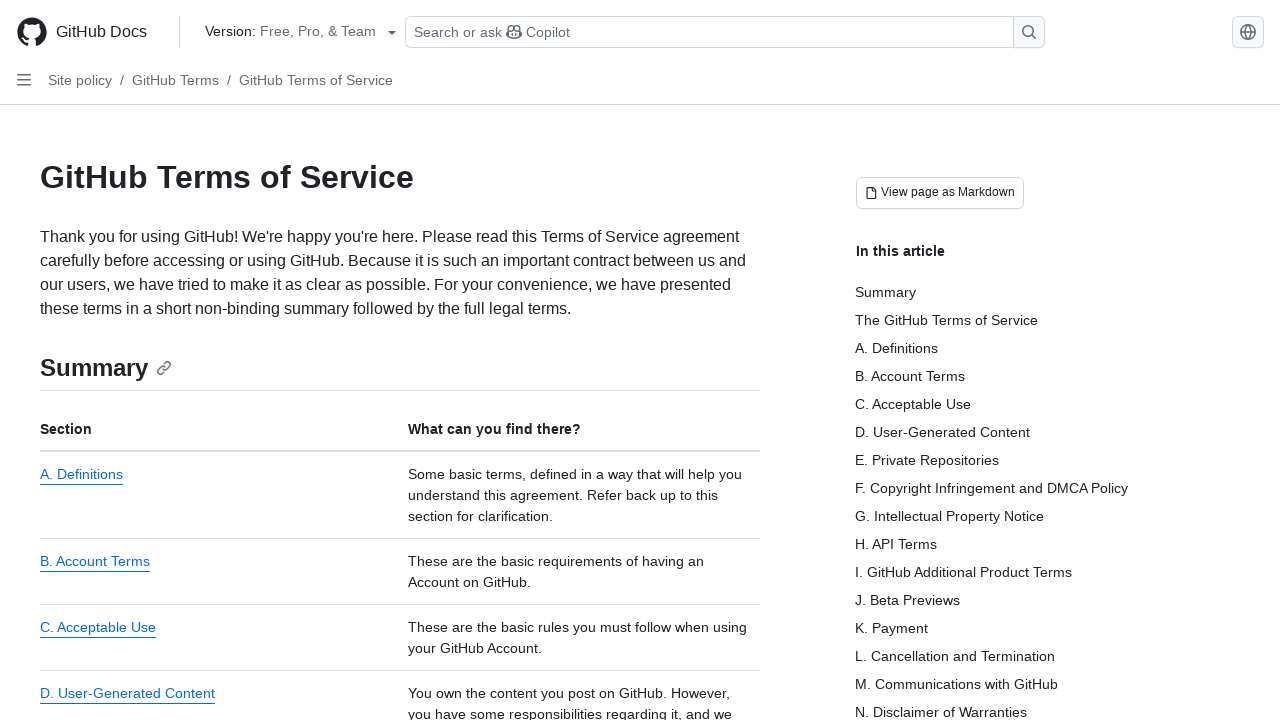

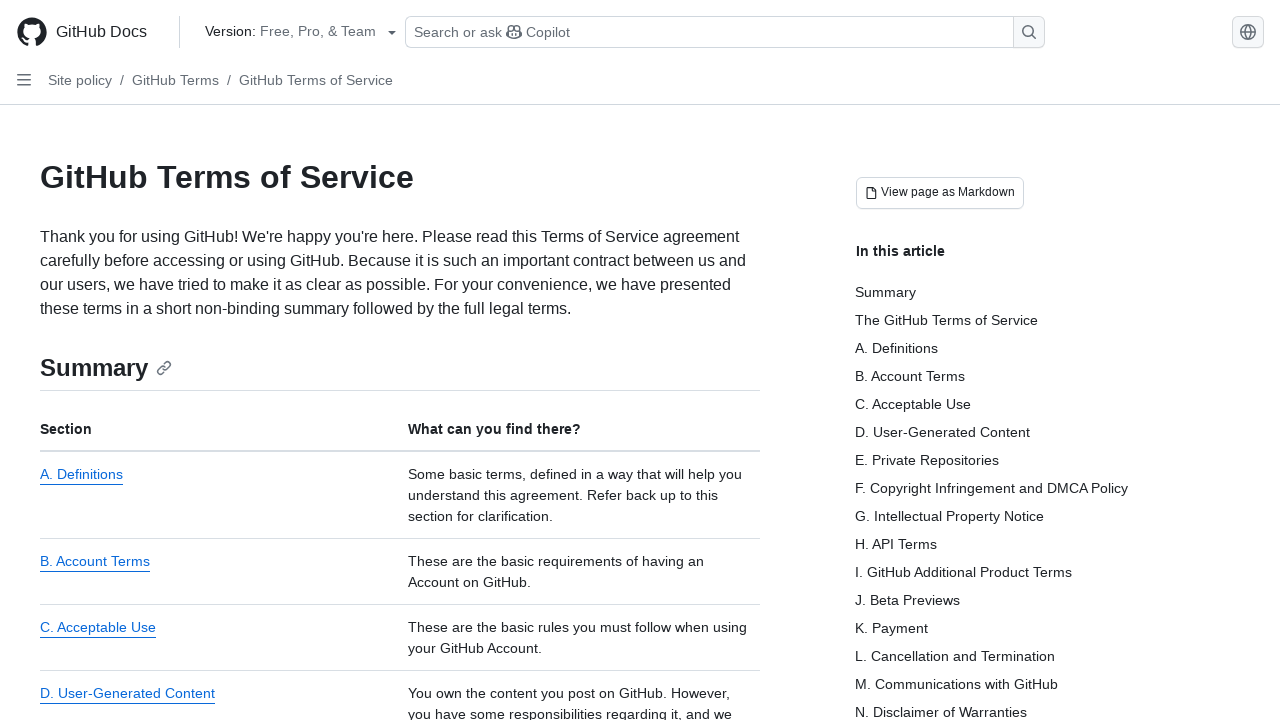